Tests clicking the checkout button and verifies the checkout form page heading

Starting URL: https://webshop-agil-testautomatiserare.netlify.app/

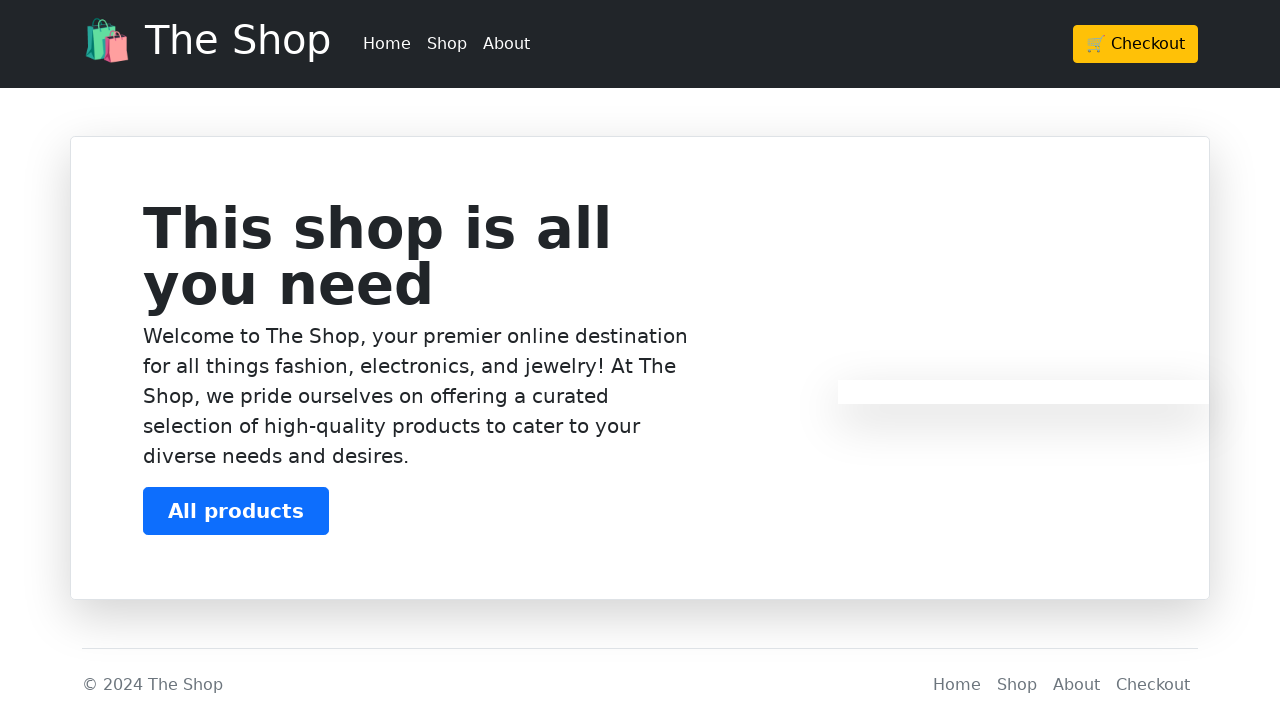

Clicked checkout button in header at (1136, 44) on xpath=/html/body/header/div/div/div/a
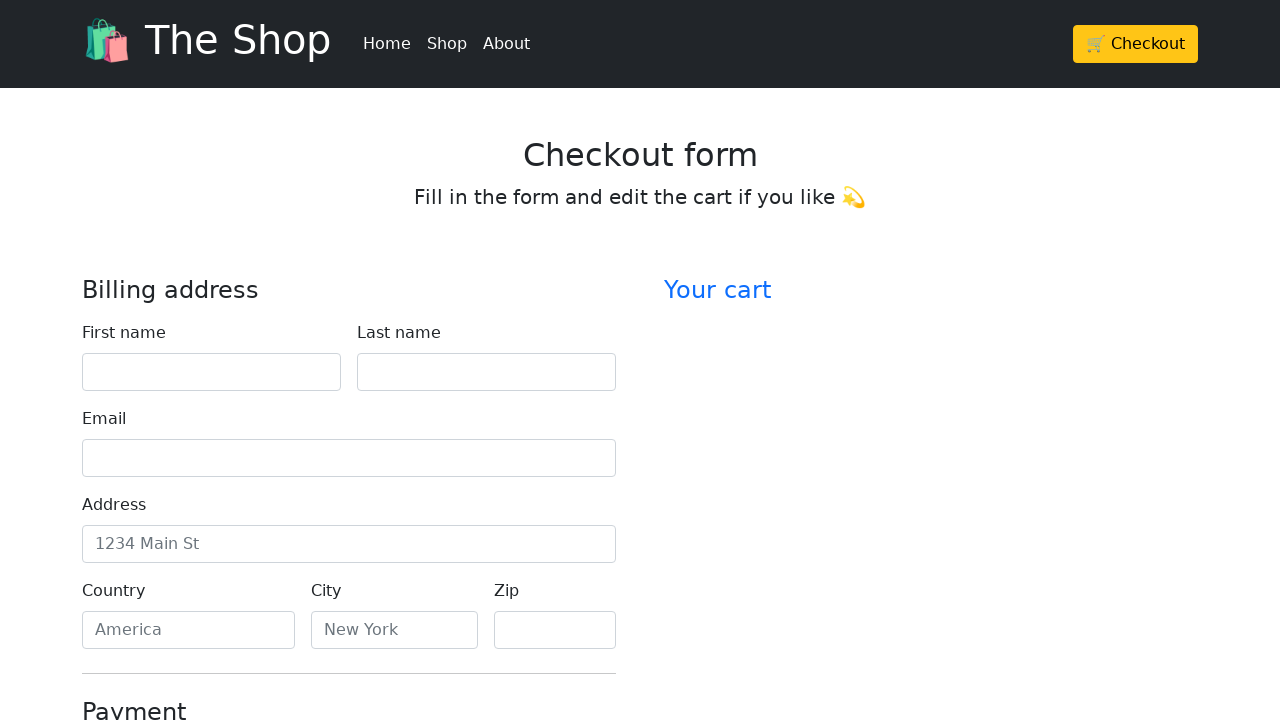

Retrieved h2 heading from checkout page
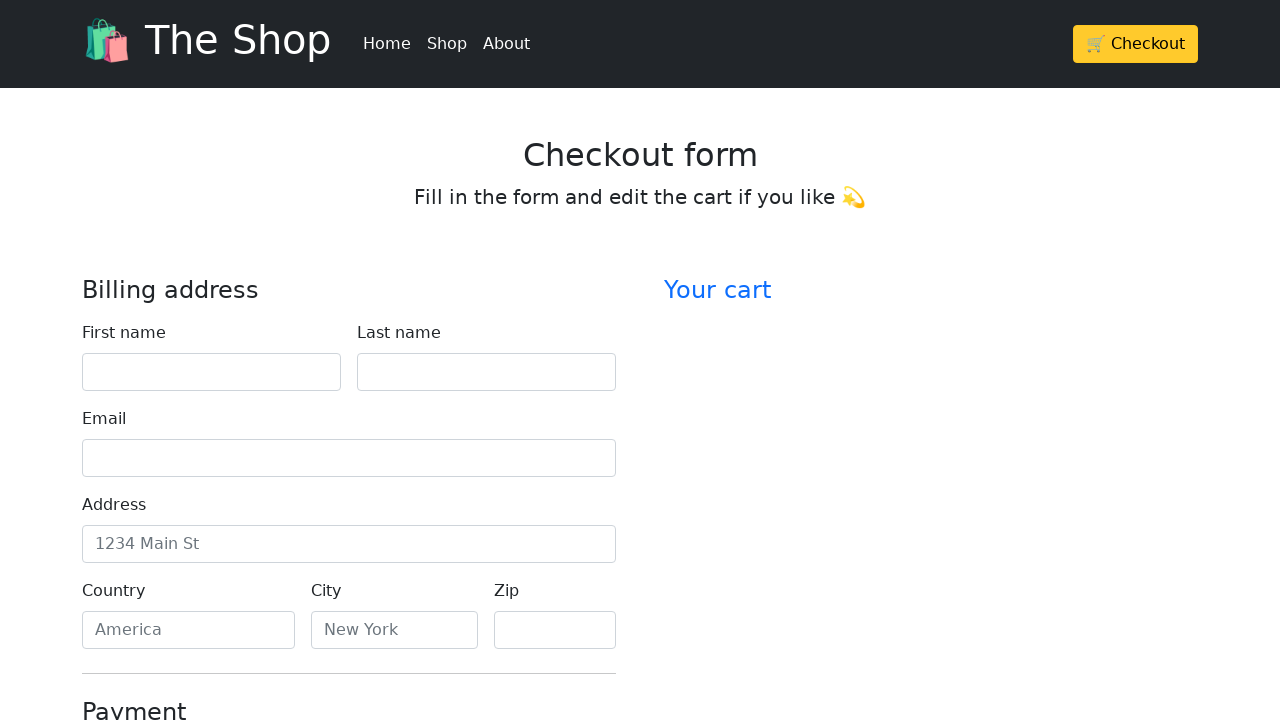

Verified checkout page heading is 'Checkout form'
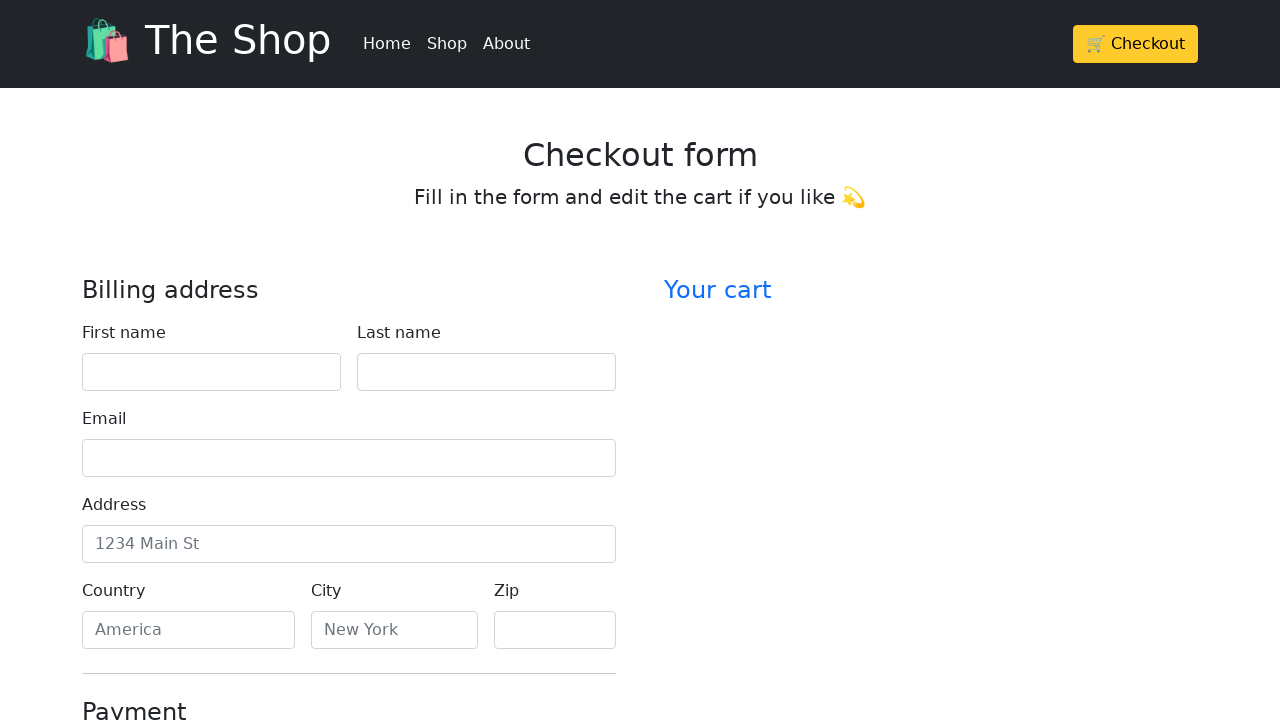

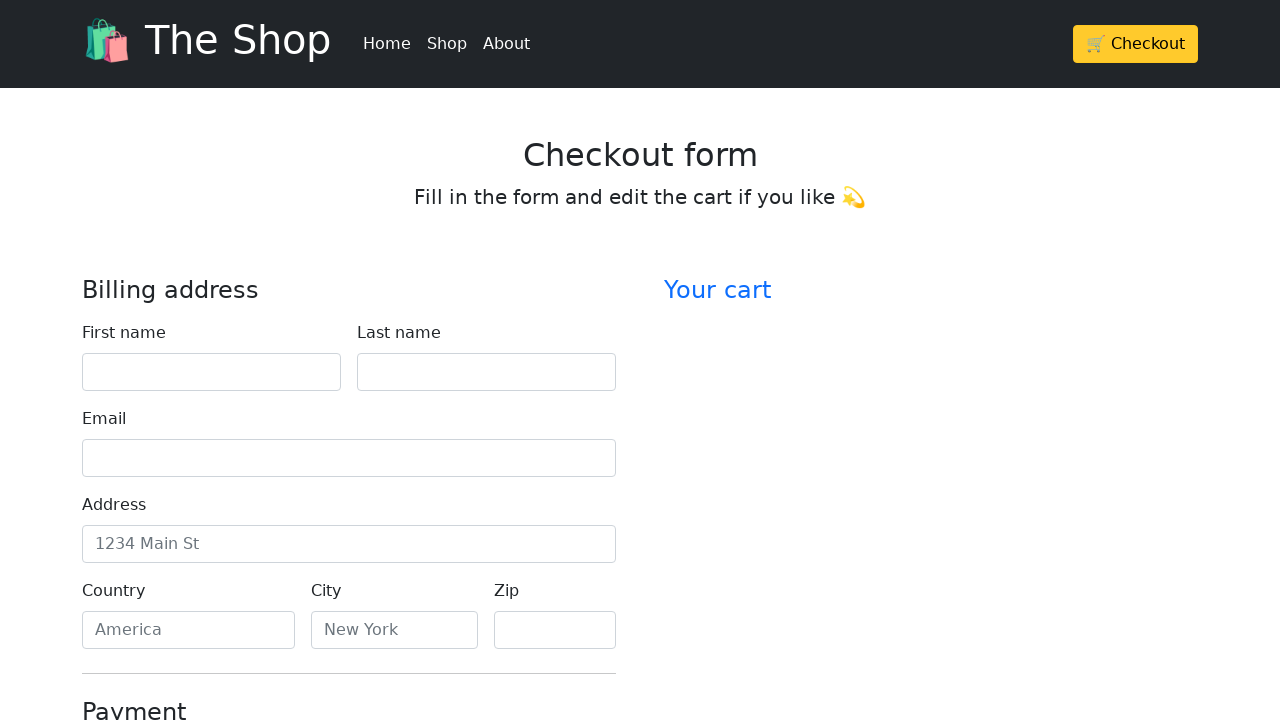